Tests basic browser navigation by visiting GeeksforGeeks, then navigating to Apple website, using back/forward navigation, and refreshing the page

Starting URL: https://www.geeksforgeeks.org/

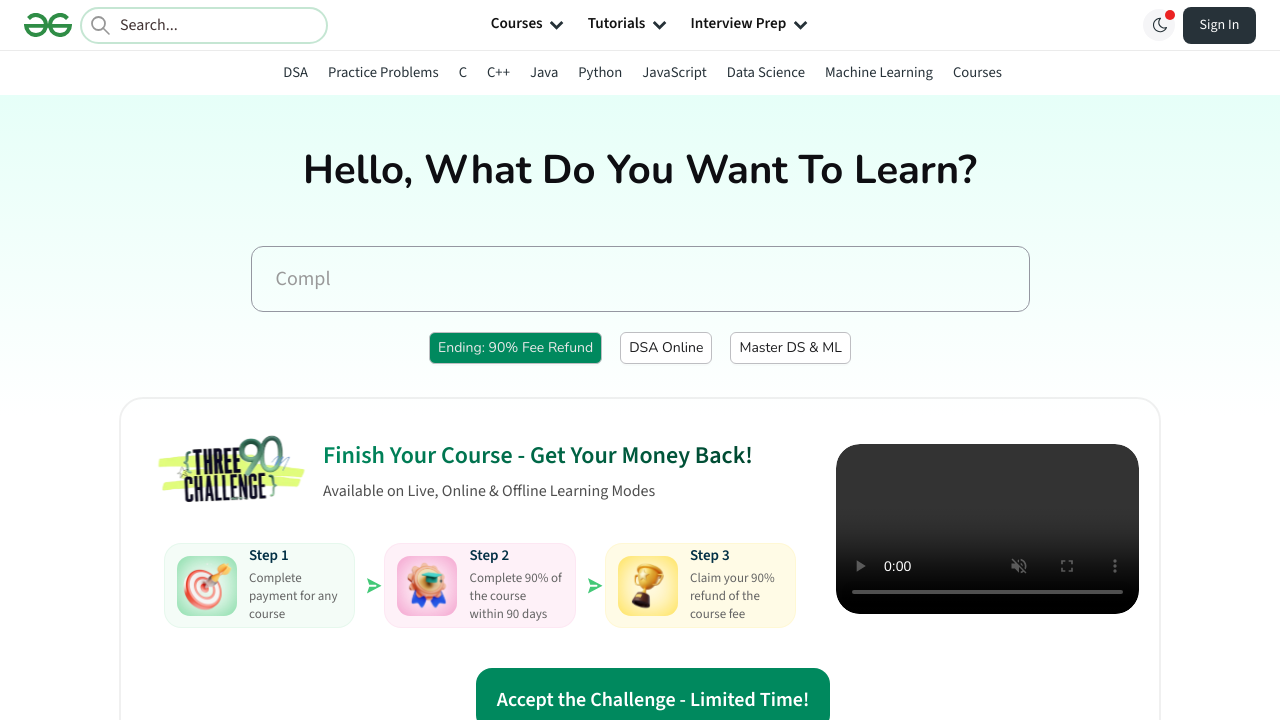

Navigated to Apple India website
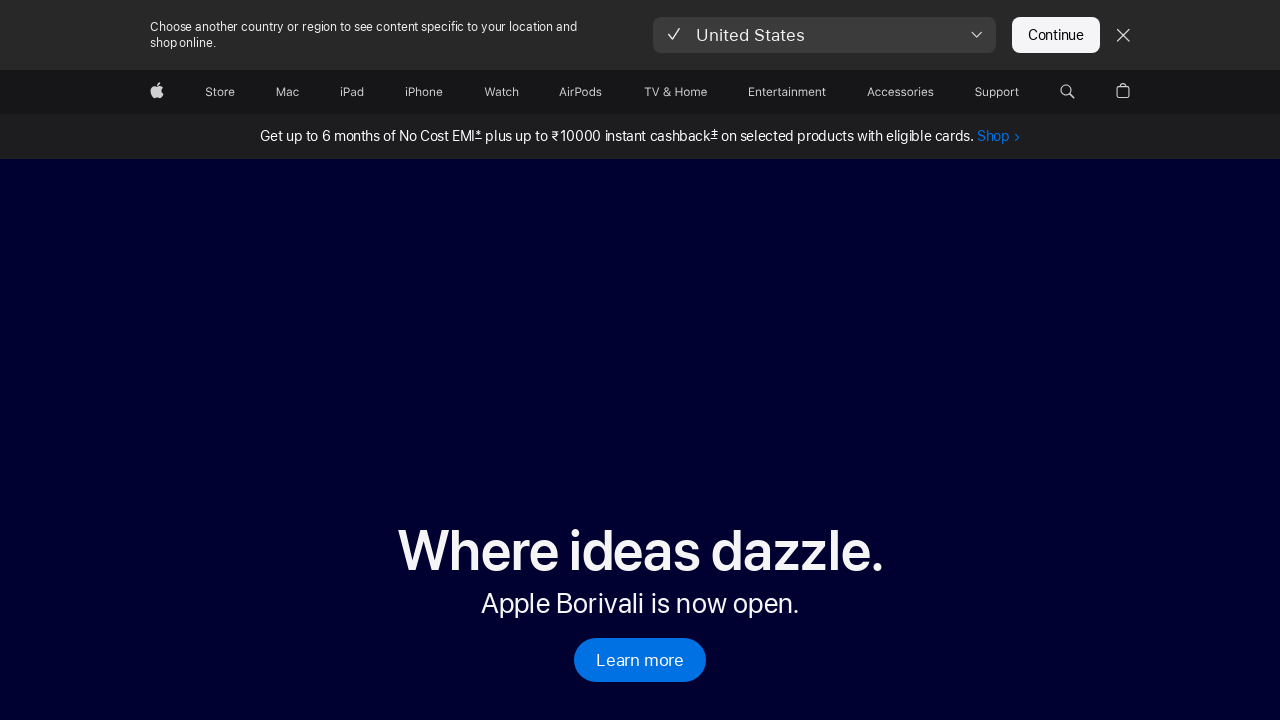

Navigated back to GeeksforGeeks website
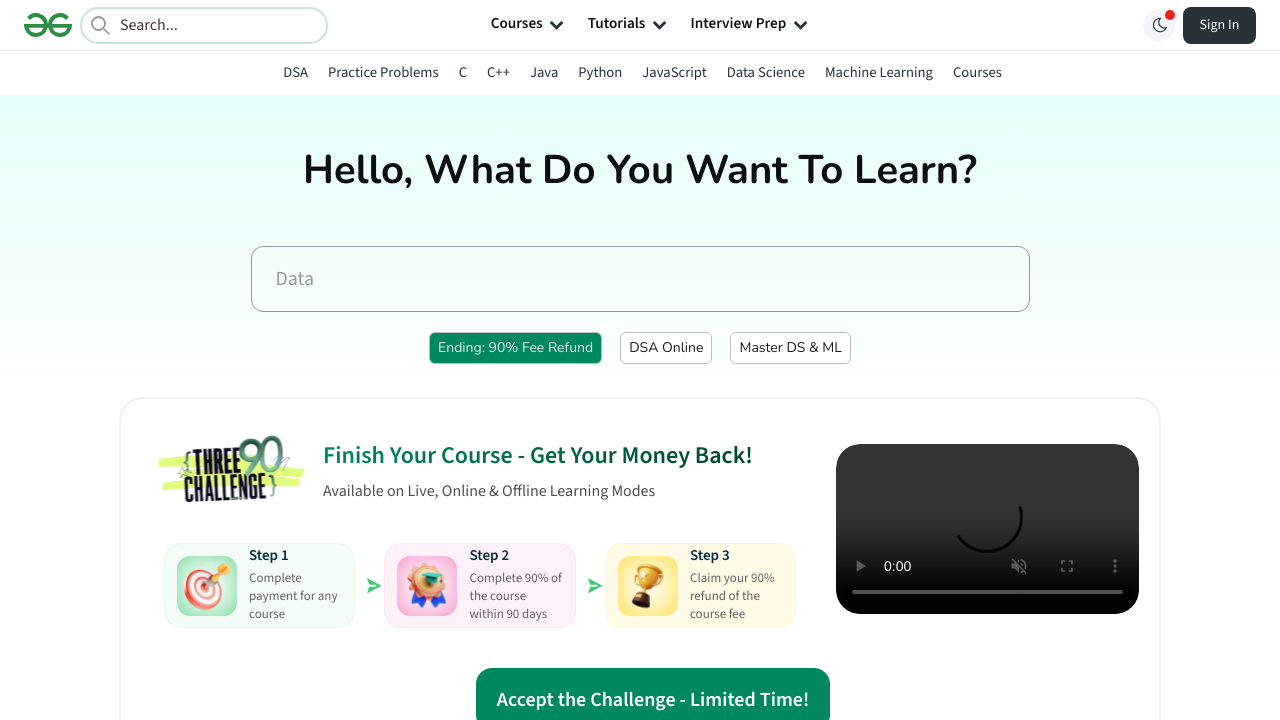

Refreshed the current page
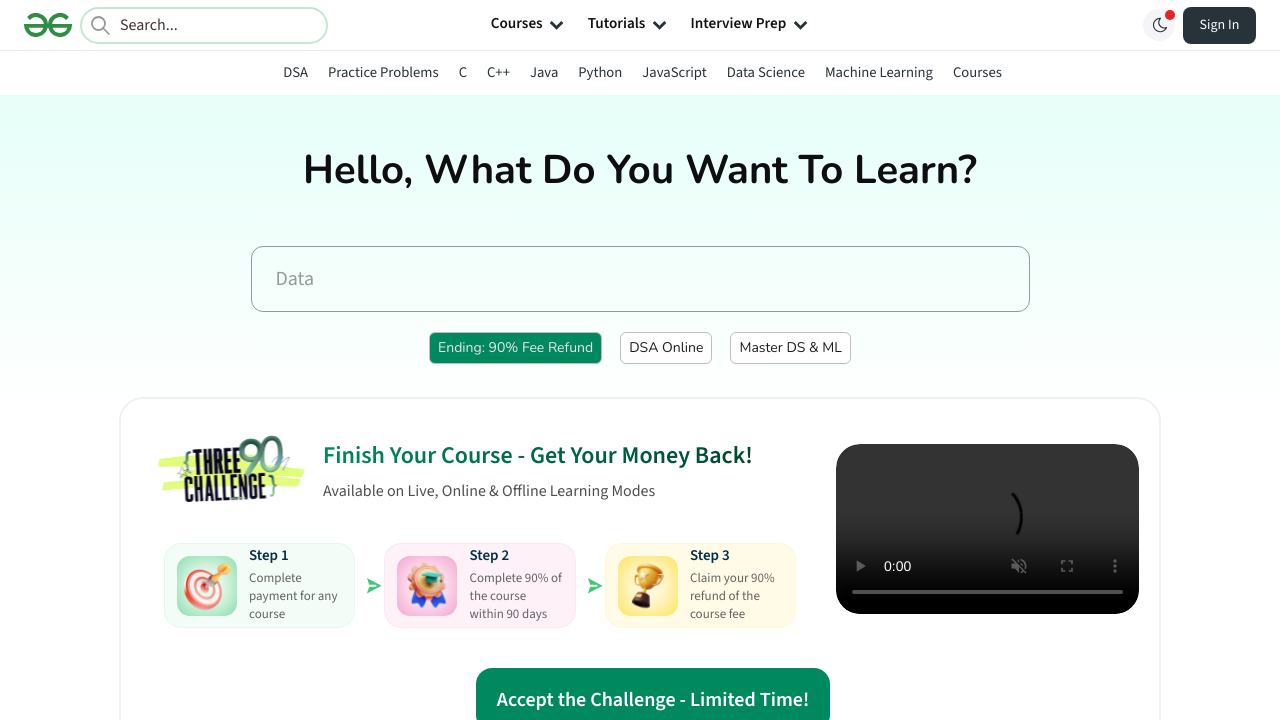

Navigated forward to Apple India website
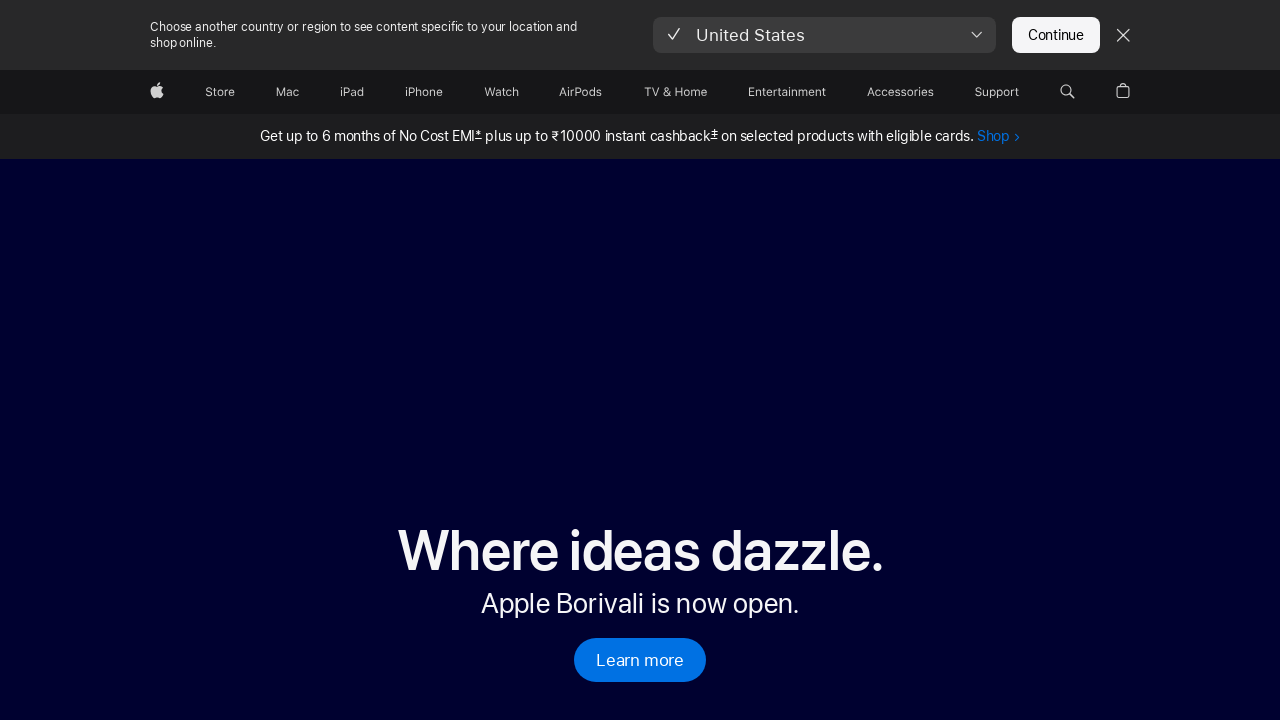

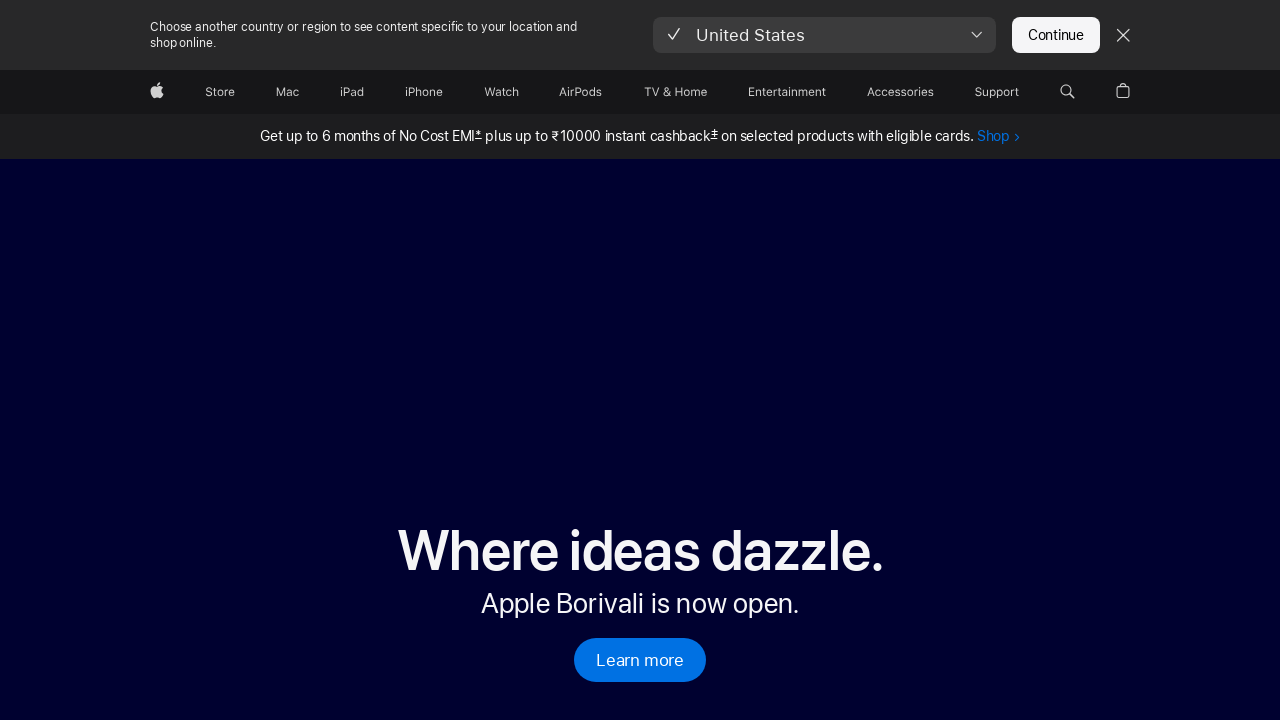